Tests various button properties and interactions including checking if button is disabled, getting position and dimensions, checking CSS properties, and verifying color changes on mouse hover

Starting URL: https://www.leafground.com/button.xhtml

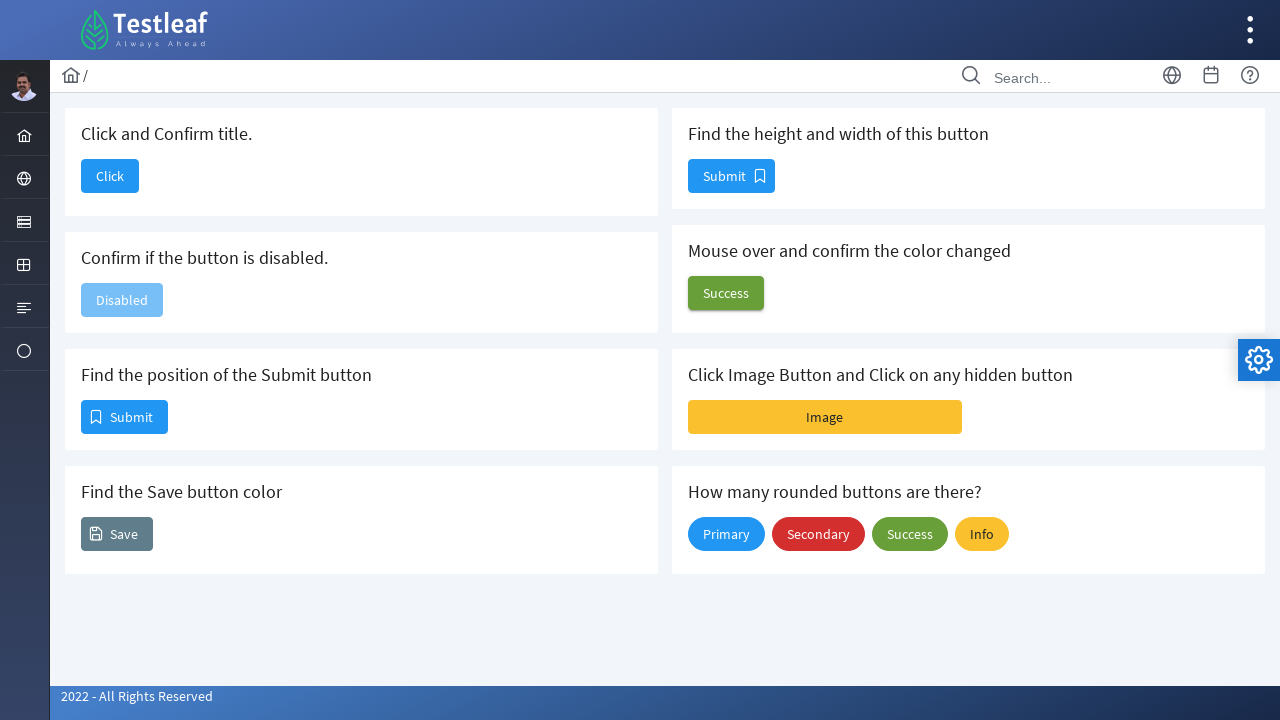

Checked if button is enabled
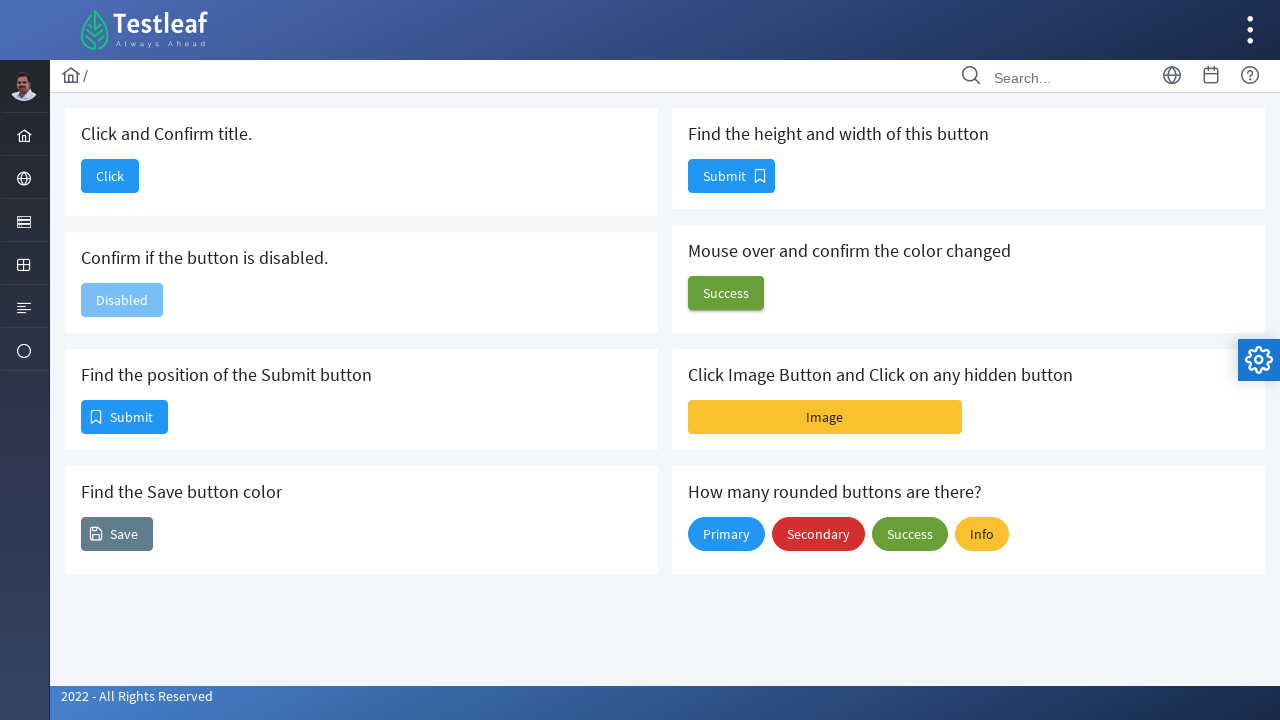

Retrieved bounding box of position button
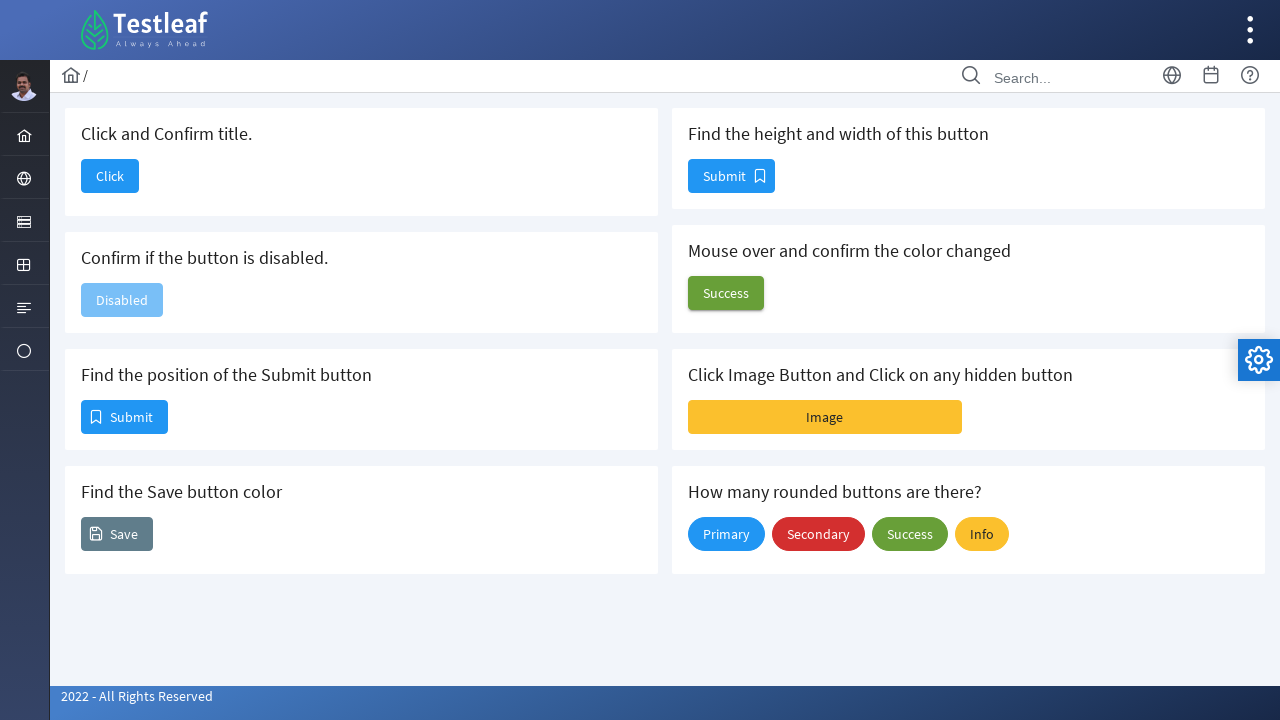

Retrieved background color of color button
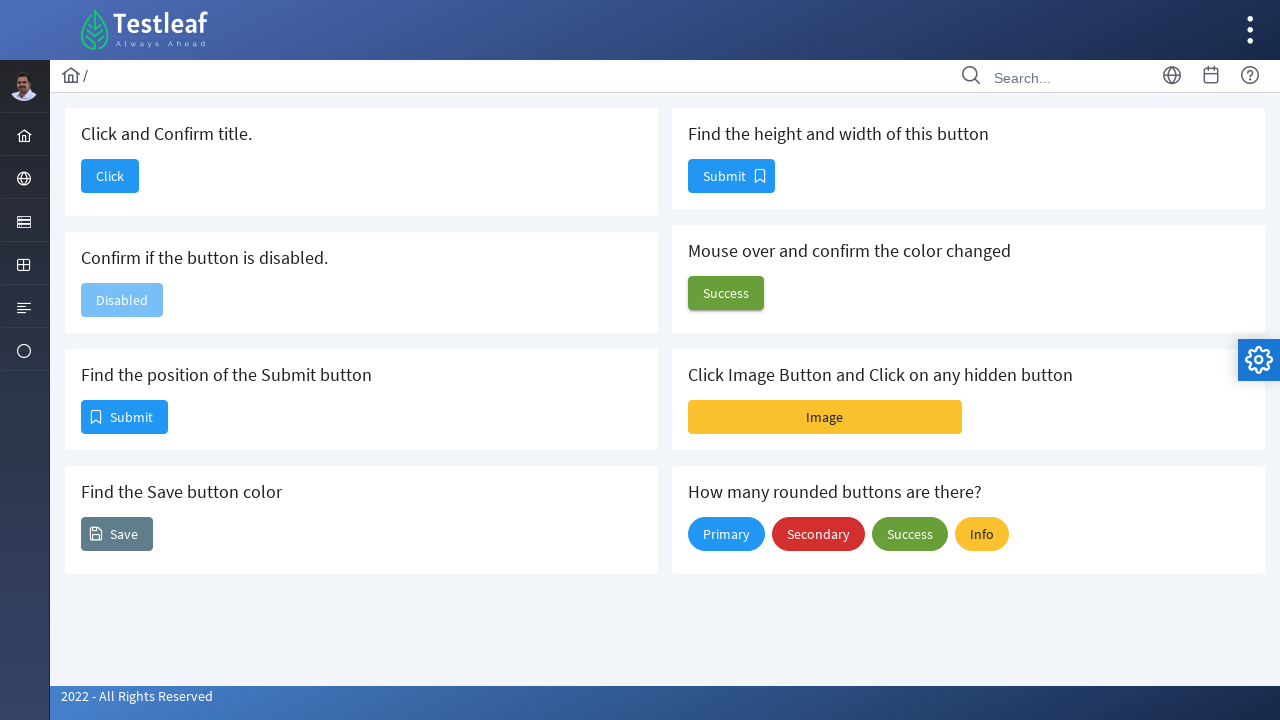

Retrieved bounding box to get height and width of size button
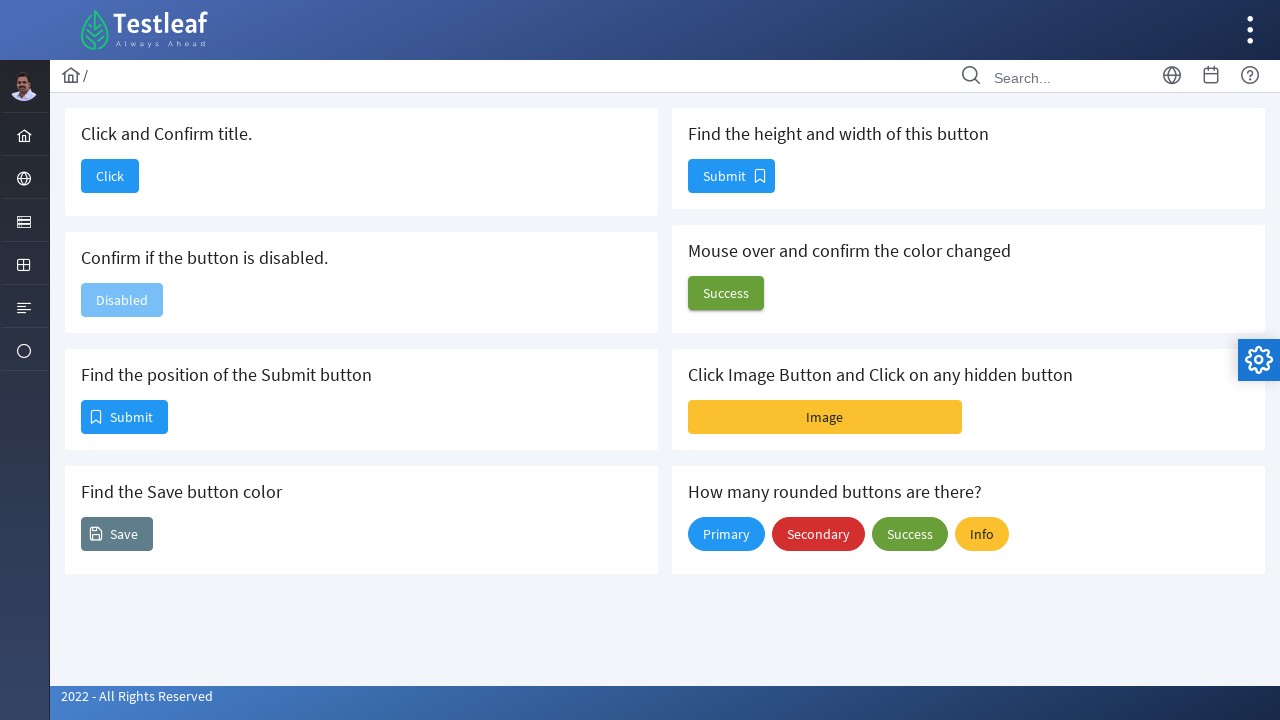

Retrieved background color of hover button before interaction
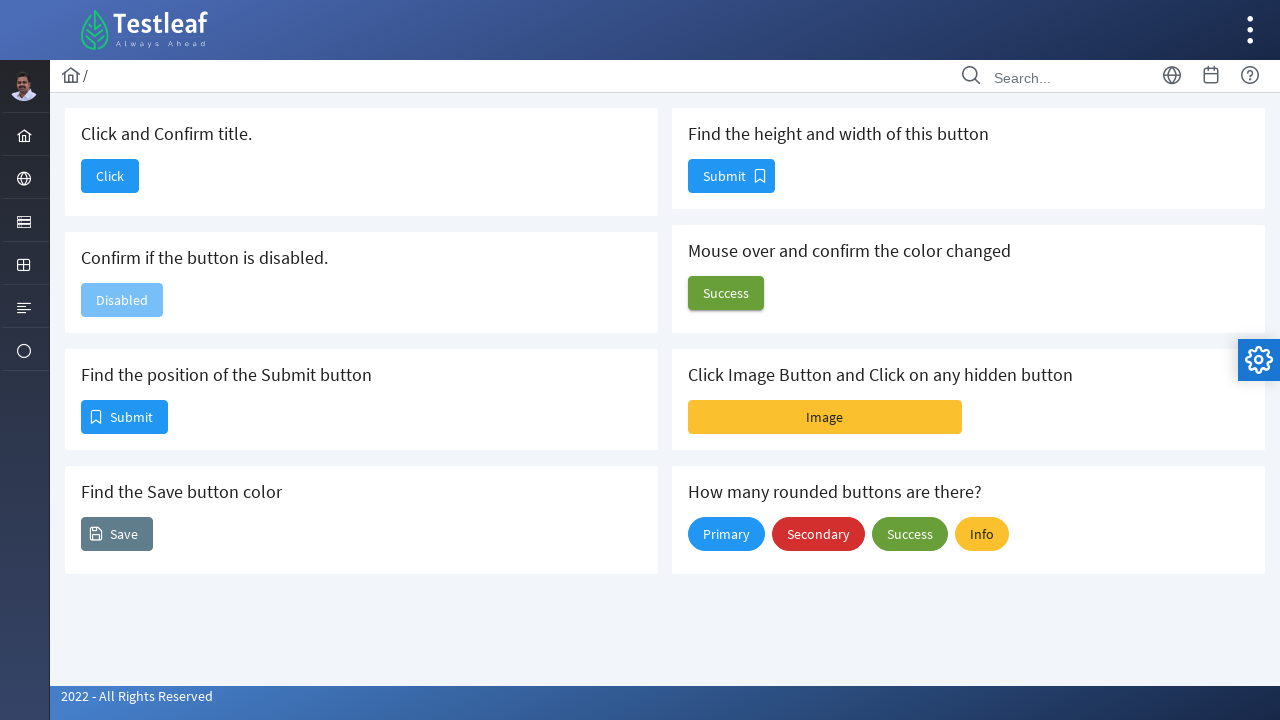

Hovered over the button at (726, 293) on #j_idt88\:j_idt100
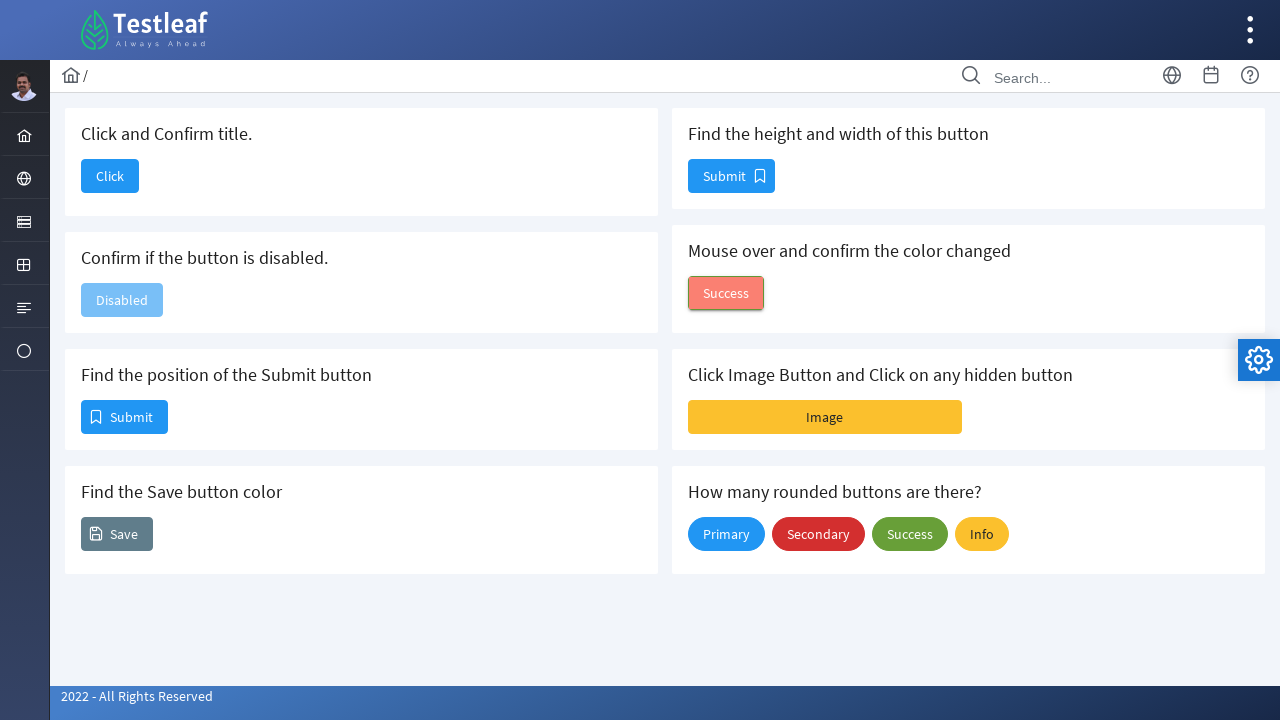

Retrieved background color of hover button after hover interaction
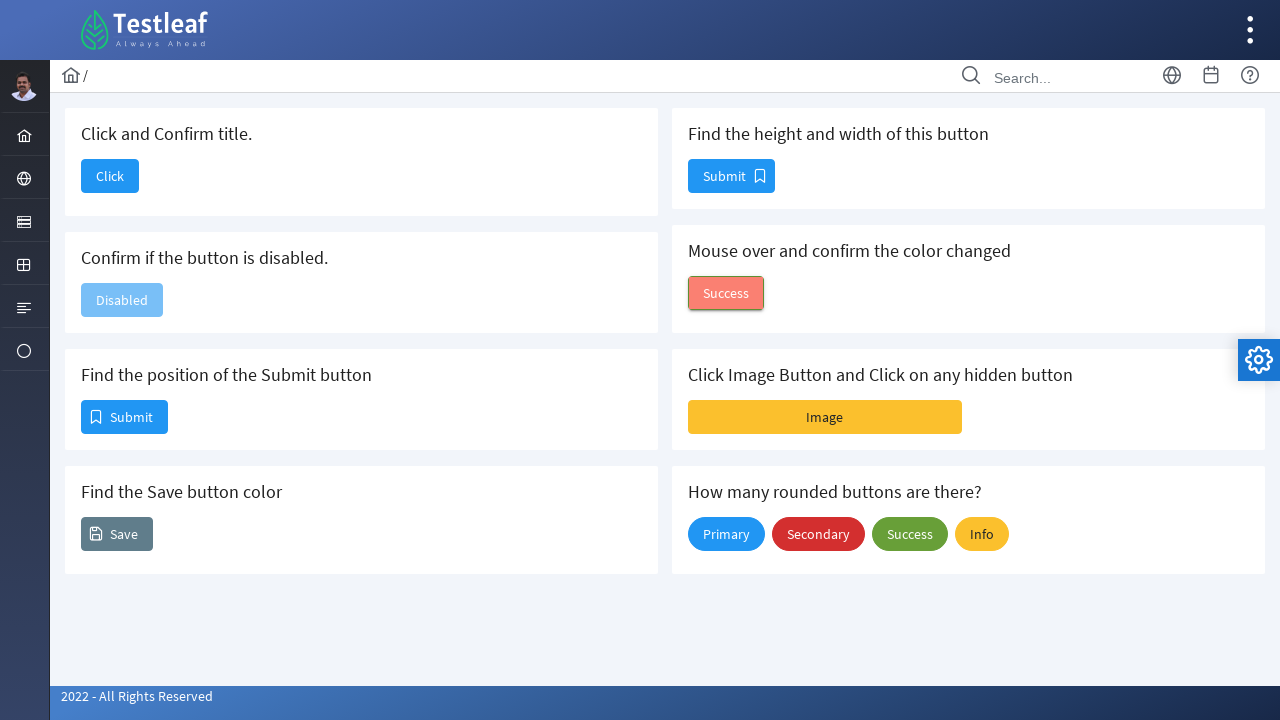

Verified that button color changed on hover
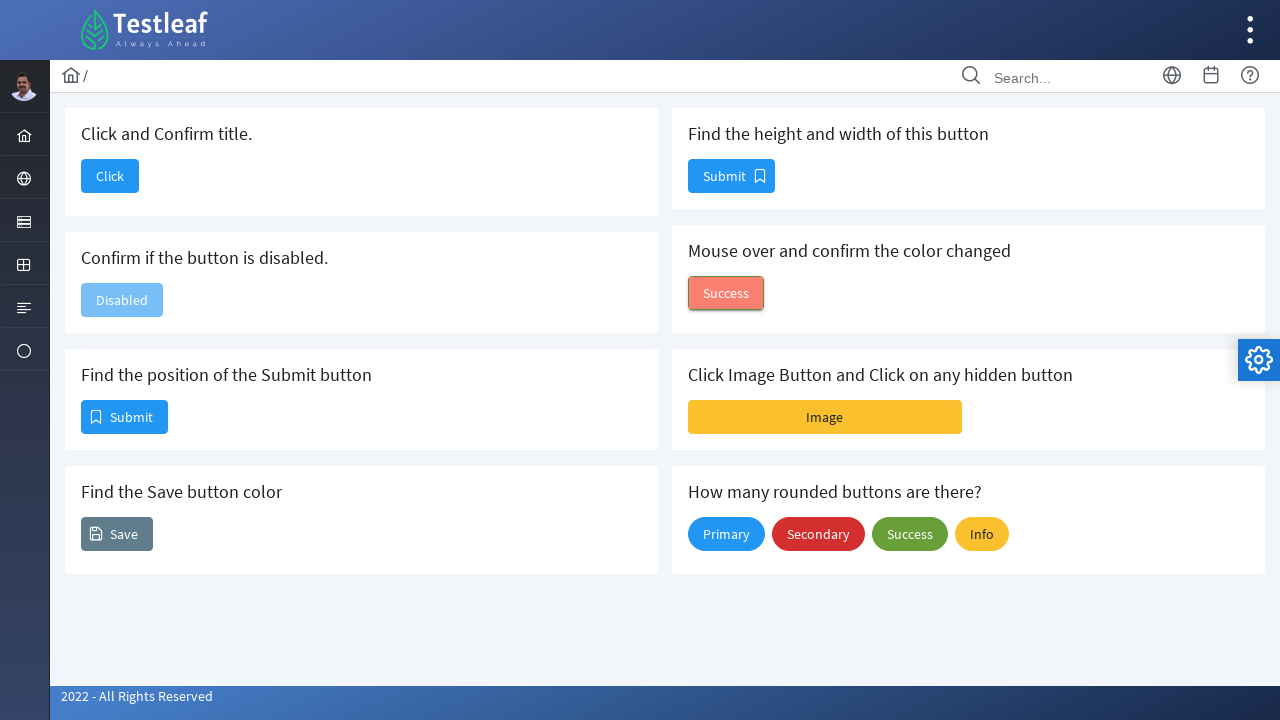

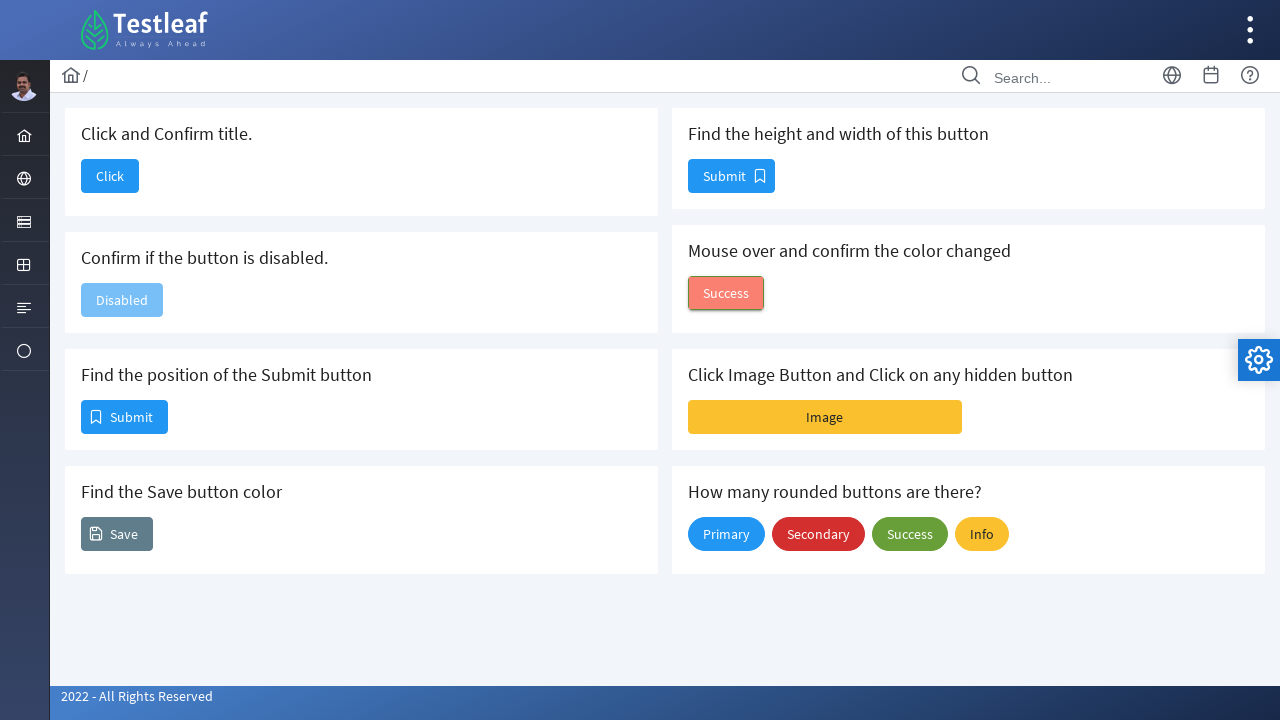